Tests handling JavaScript alerts by clicking a button that triggers a JS alert and then accepting it

Starting URL: https://the-internet.herokuapp.com/javascript_alerts

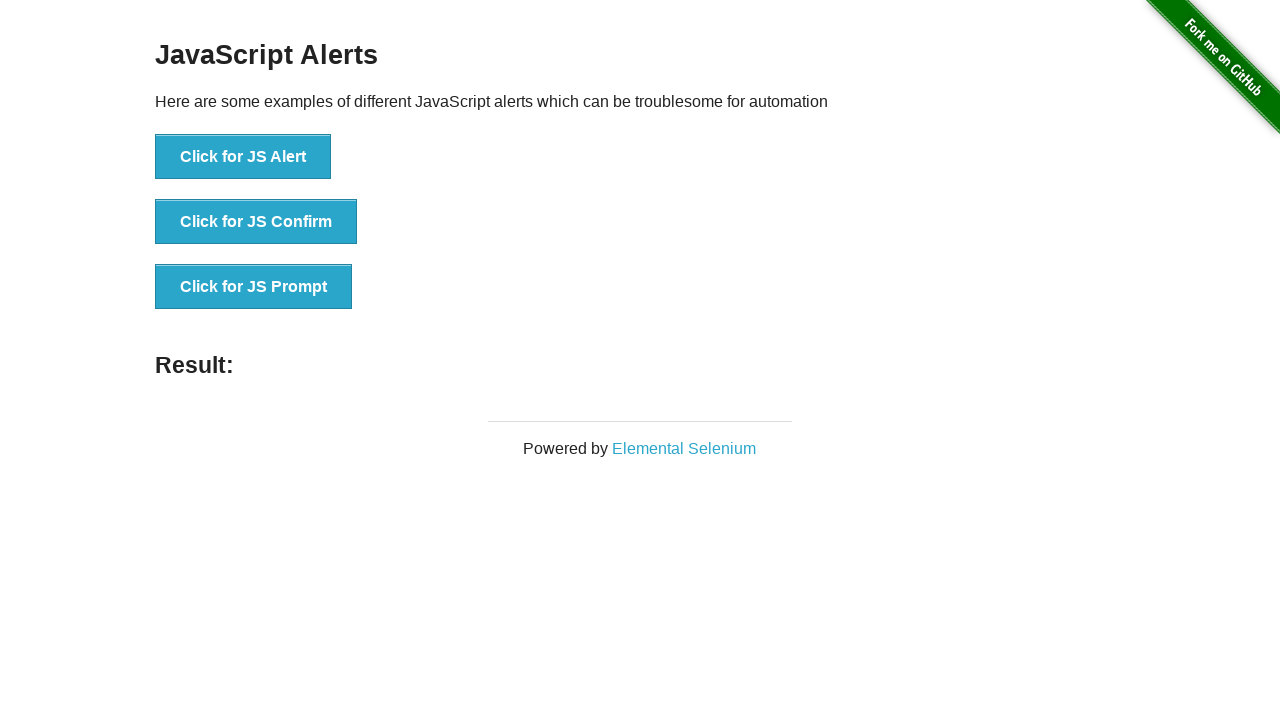

Clicked button to trigger JavaScript alert at (243, 157) on xpath=//button[text()='Click for JS Alert']
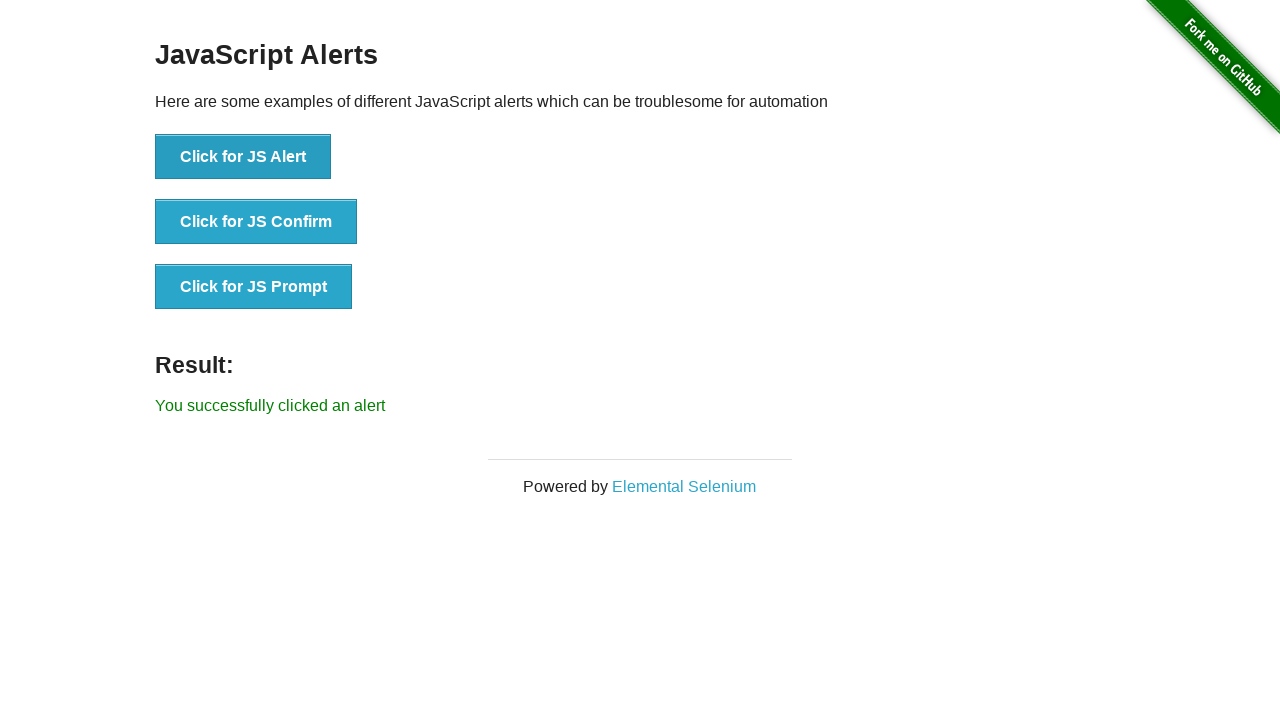

Set up dialog handler to accept alerts
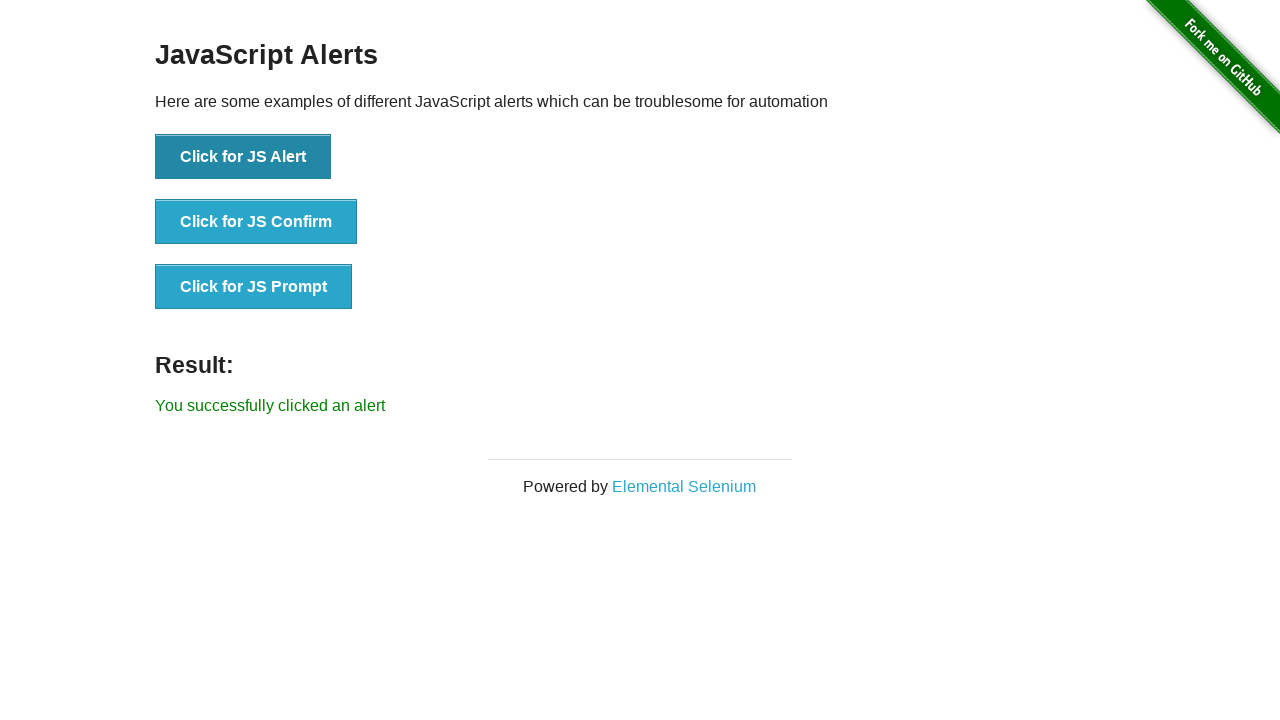

Waited for result element to appear after alert was accepted
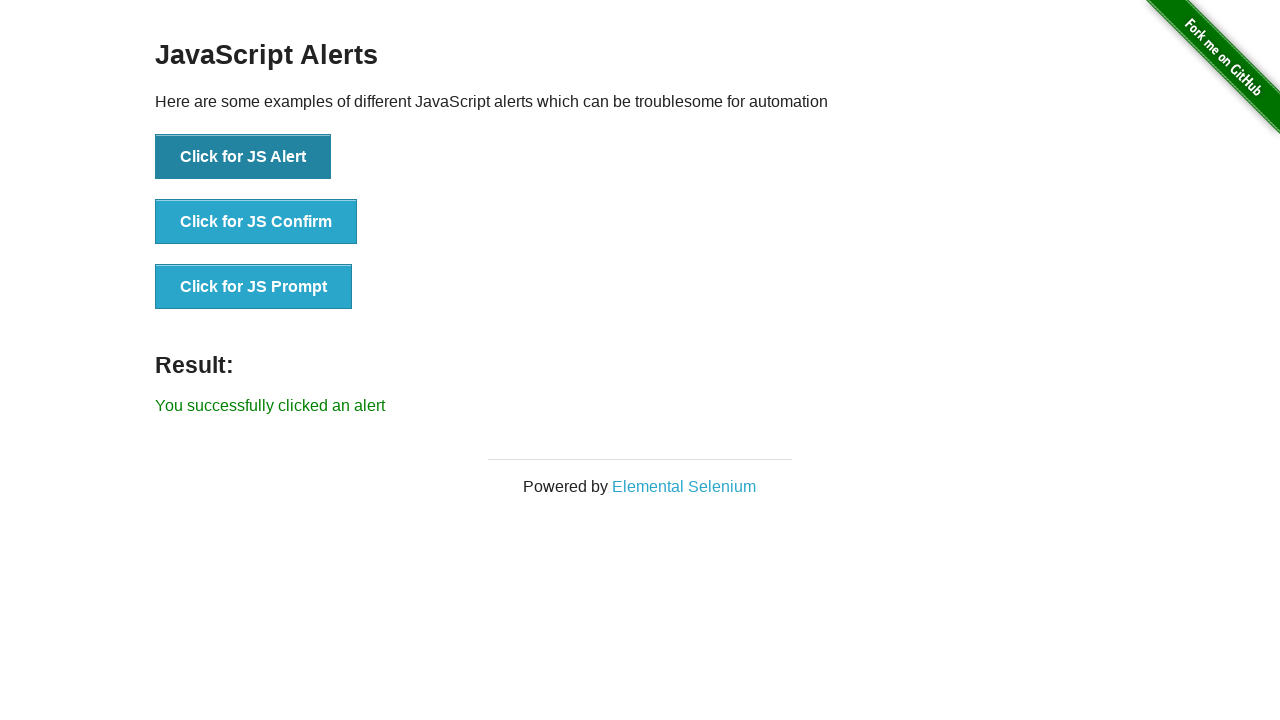

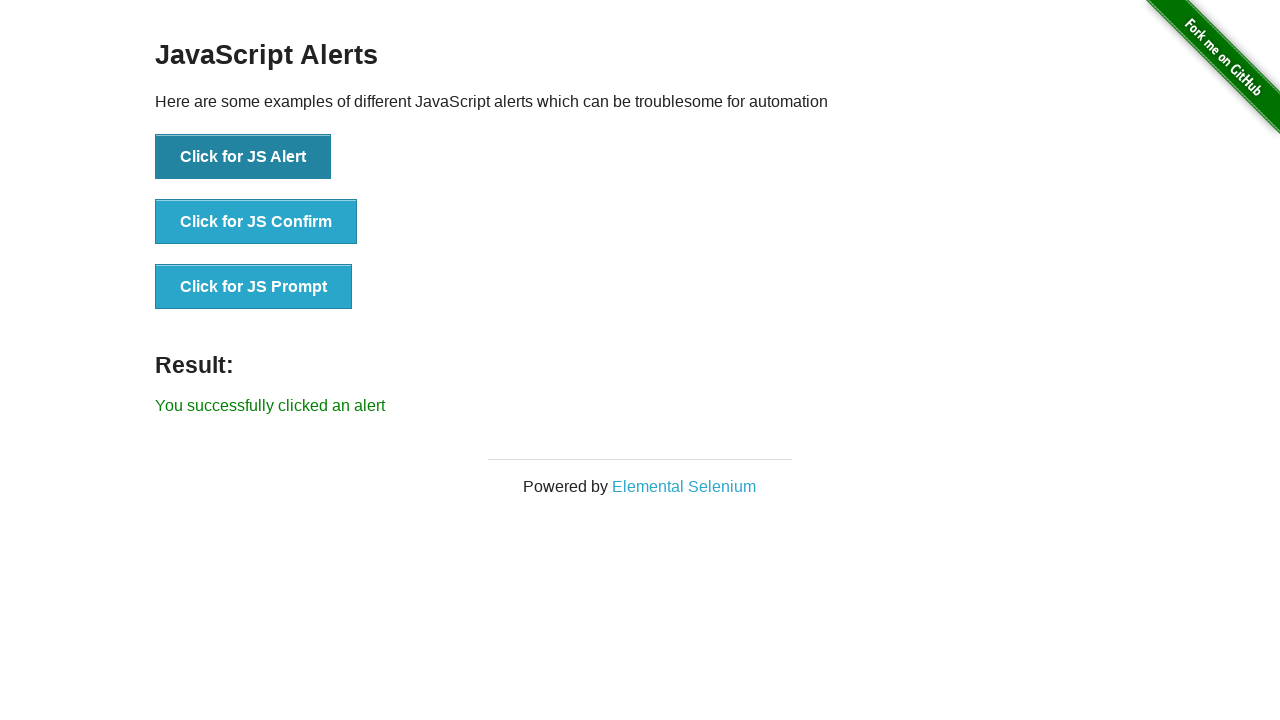